Tests dropdown selection functionality on a registration form by scrolling to and selecting an option from the Skills dropdown

Starting URL: https://demo.automationtesting.in/Register.html

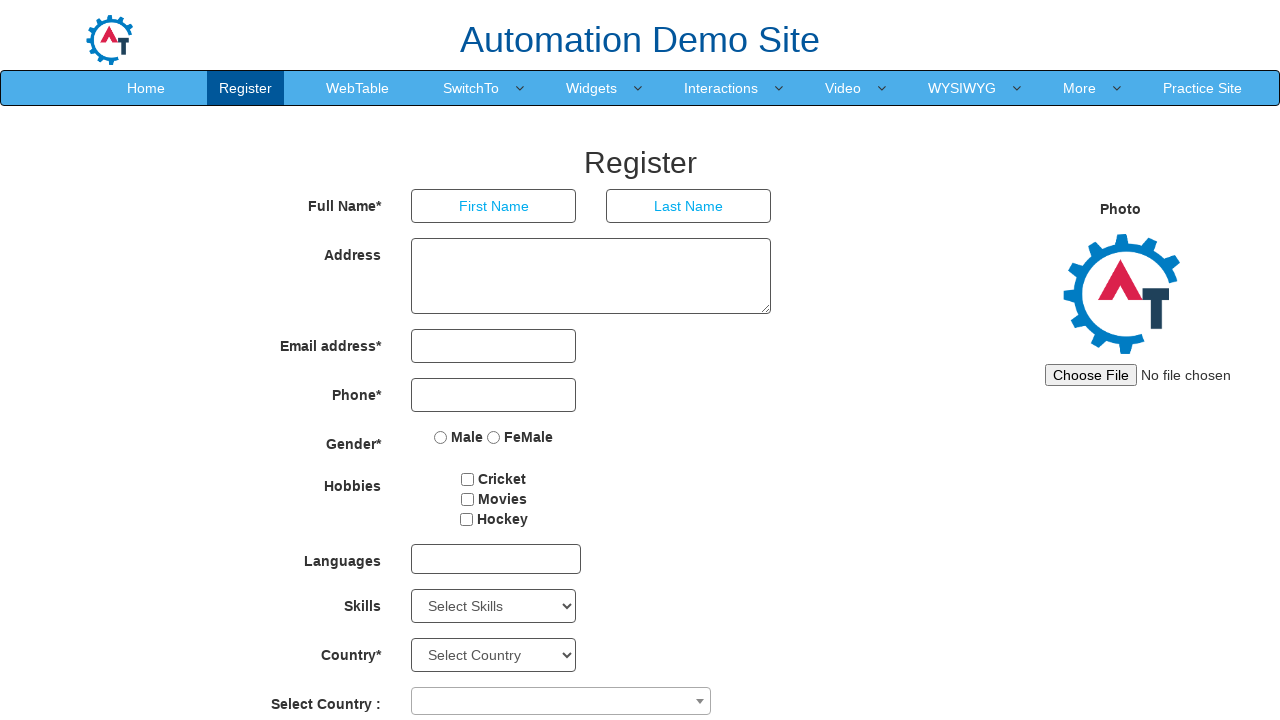

Scrolled down 600 pixels to make Skills dropdown visible
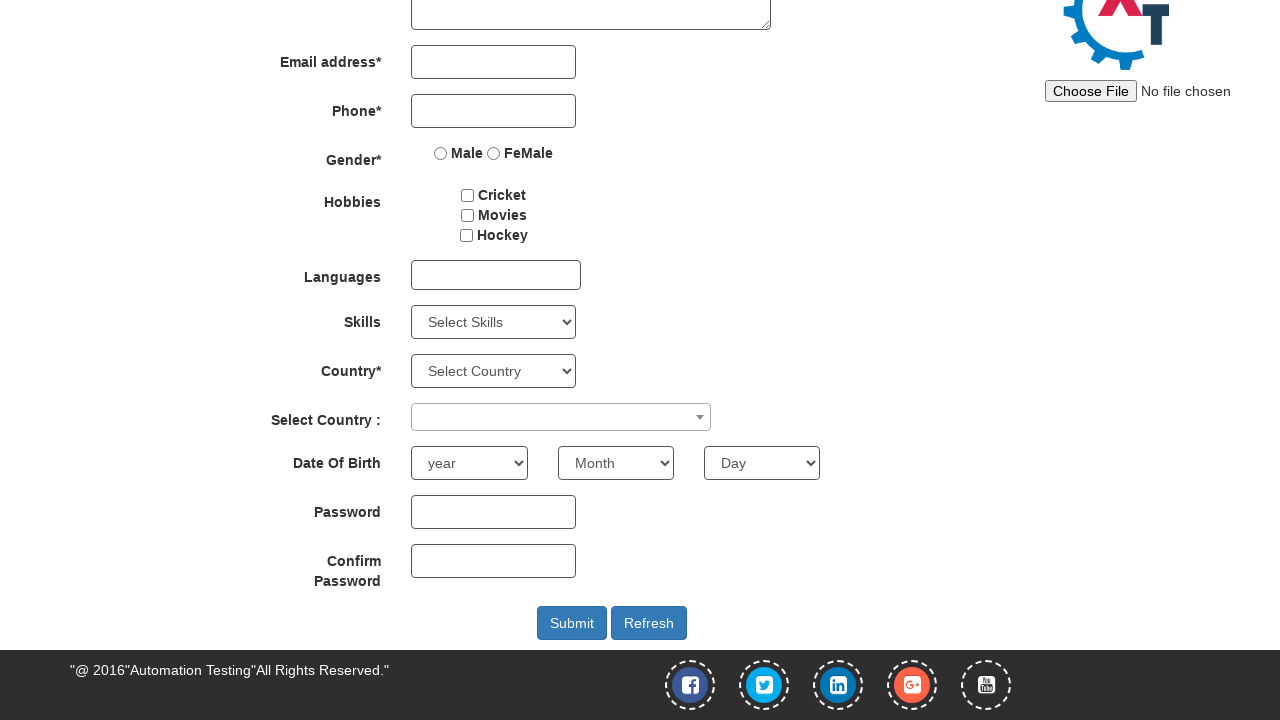

Selected 'CSS' option from Skills dropdown on #Skills
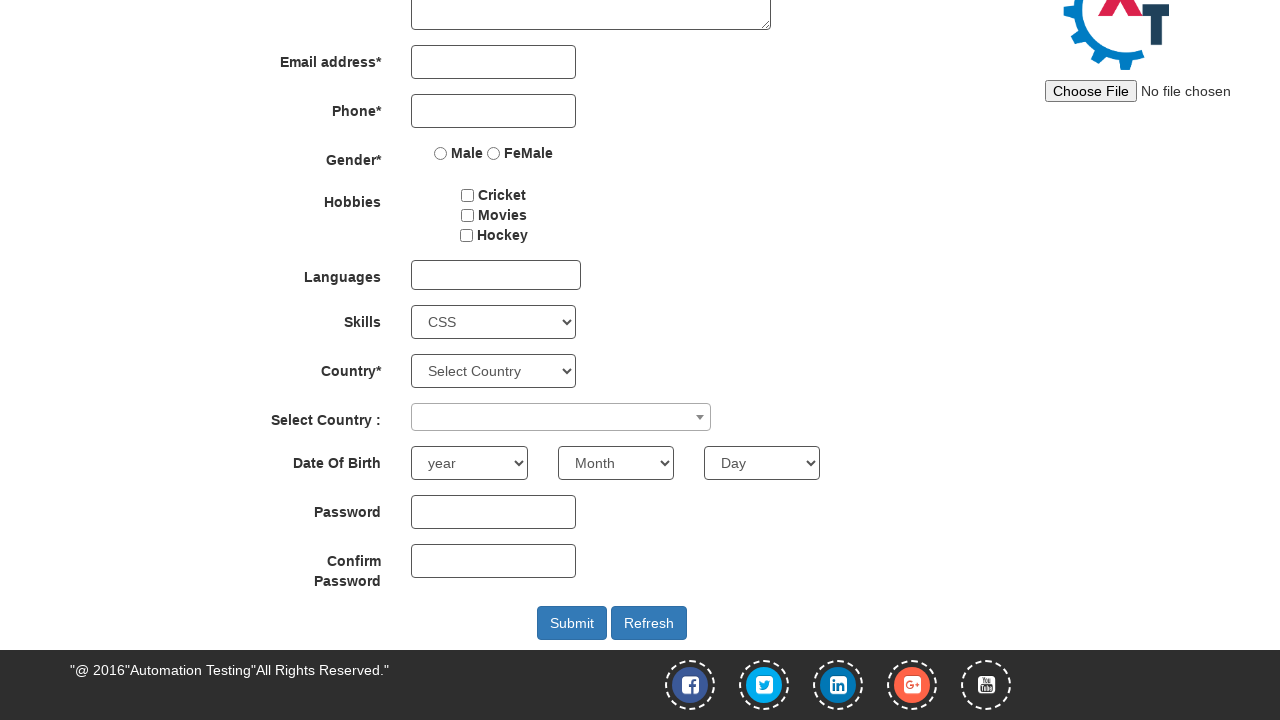

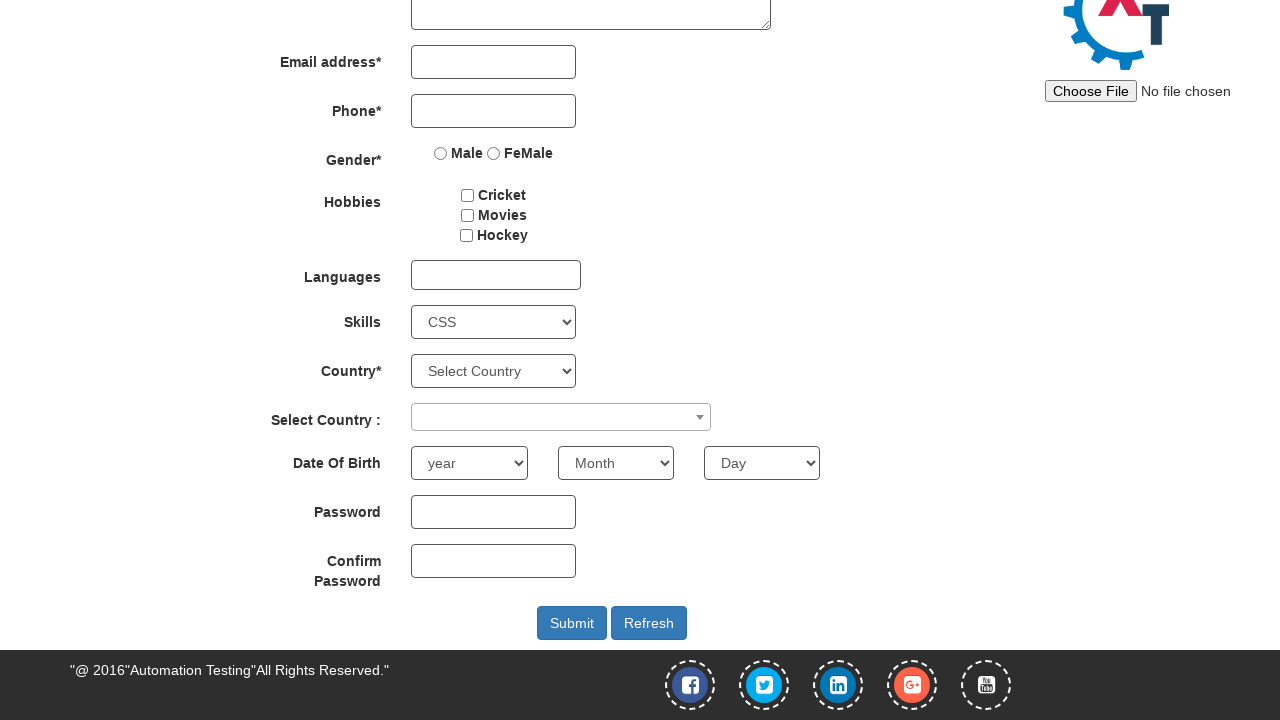